Tests slider widget functionality by clicking on the slider and moving it to the right using arrow keys

Starting URL: https://demoqa.com/slider

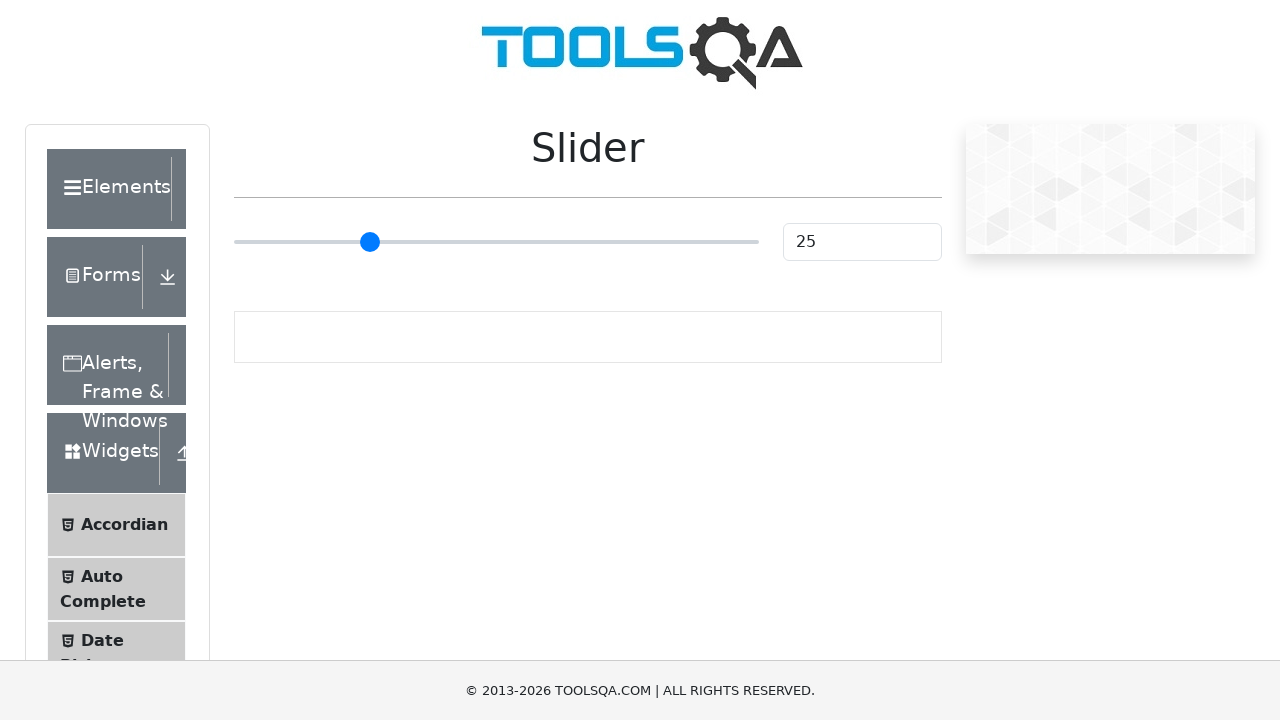

Waited for slider to be visible
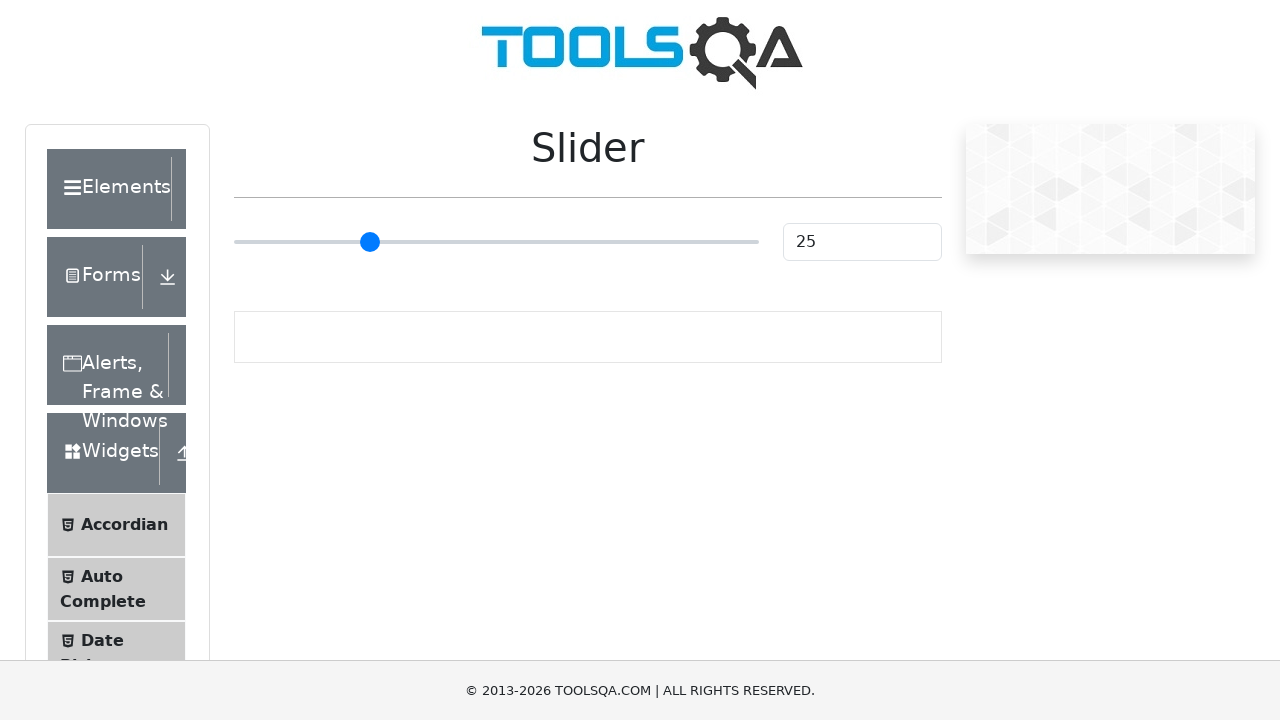

Clicked on the slider to focus it at (496, 242) on input.range-slider
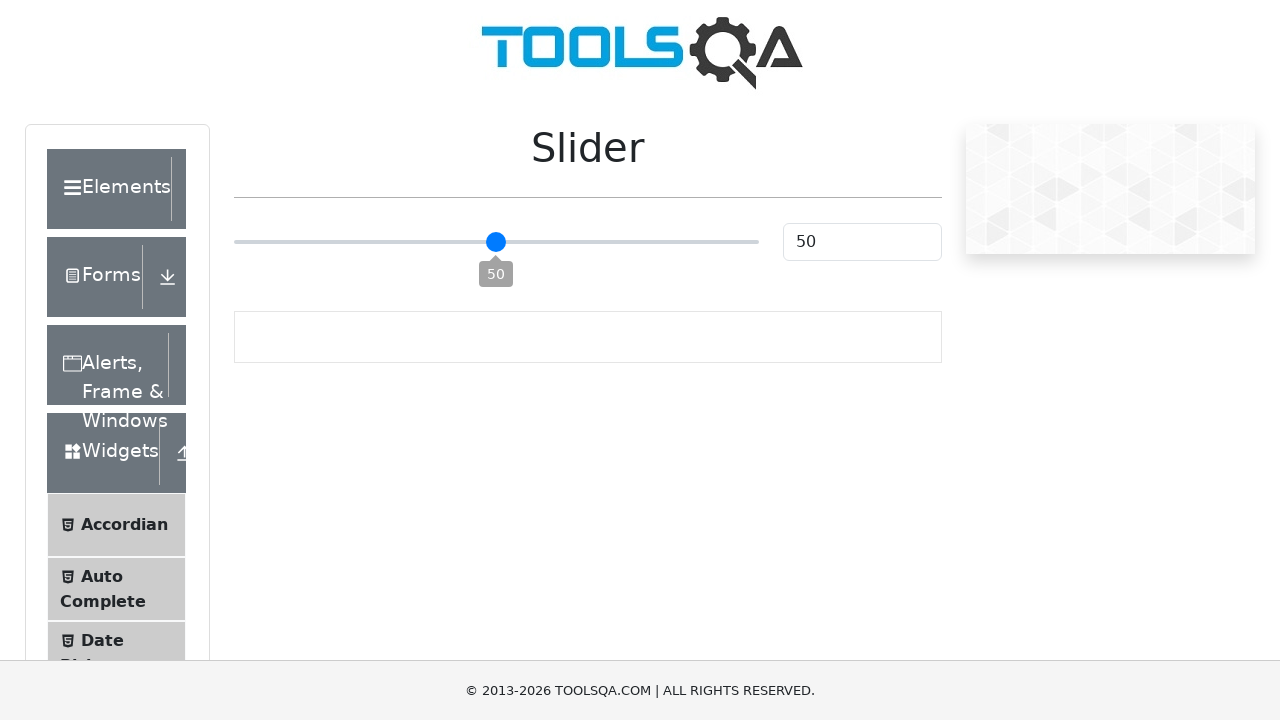

Pressed ArrowRight key (iteration 1/5)
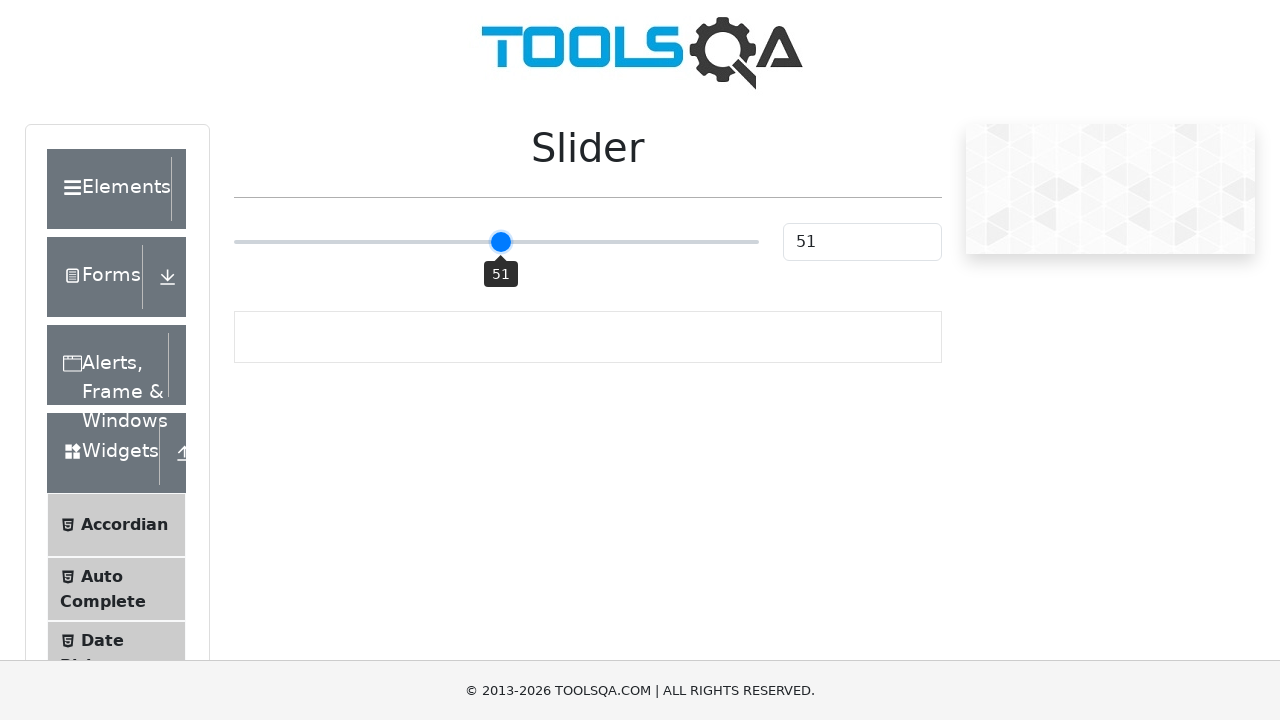

Waited 500ms for slider animation (iteration 1/5)
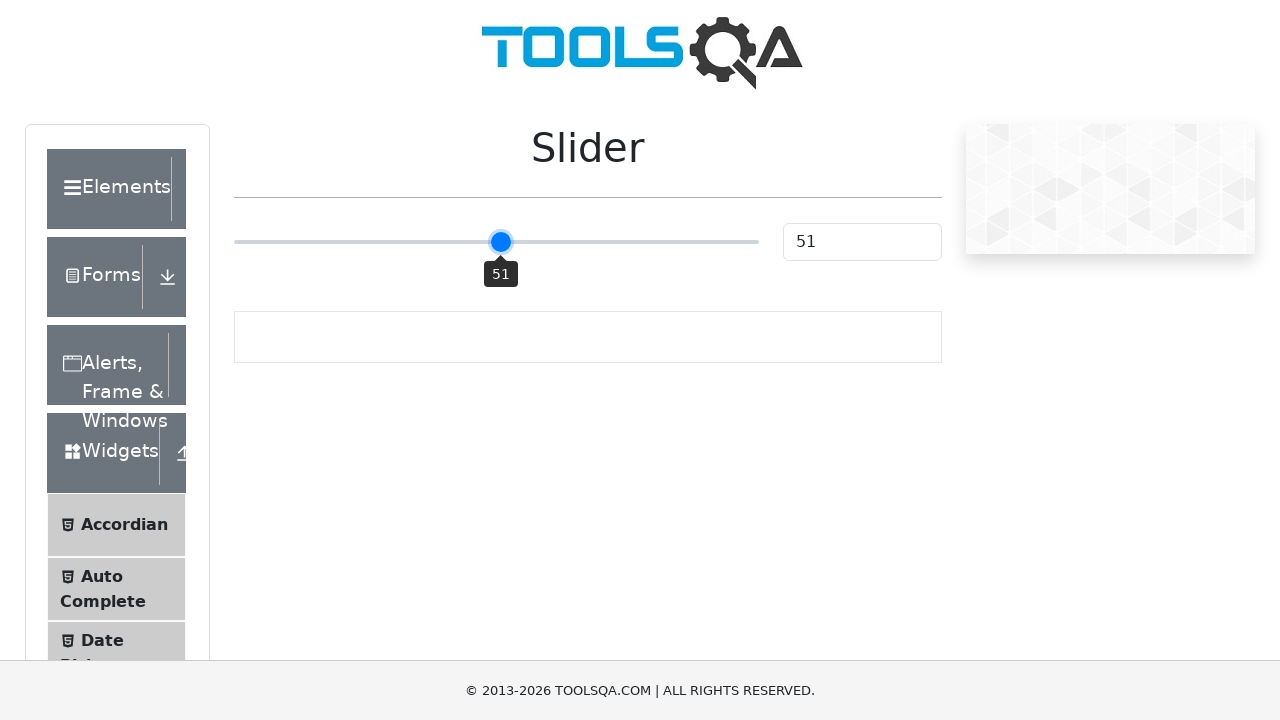

Pressed ArrowRight key (iteration 2/5)
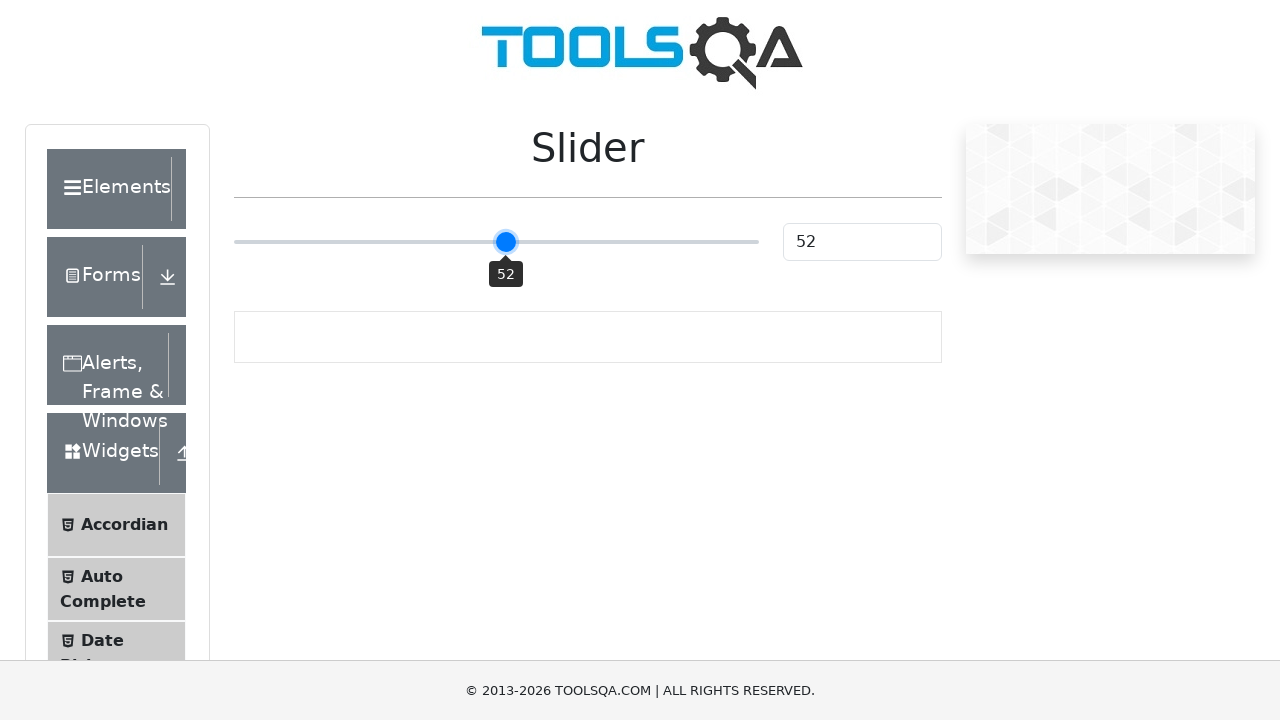

Waited 500ms for slider animation (iteration 2/5)
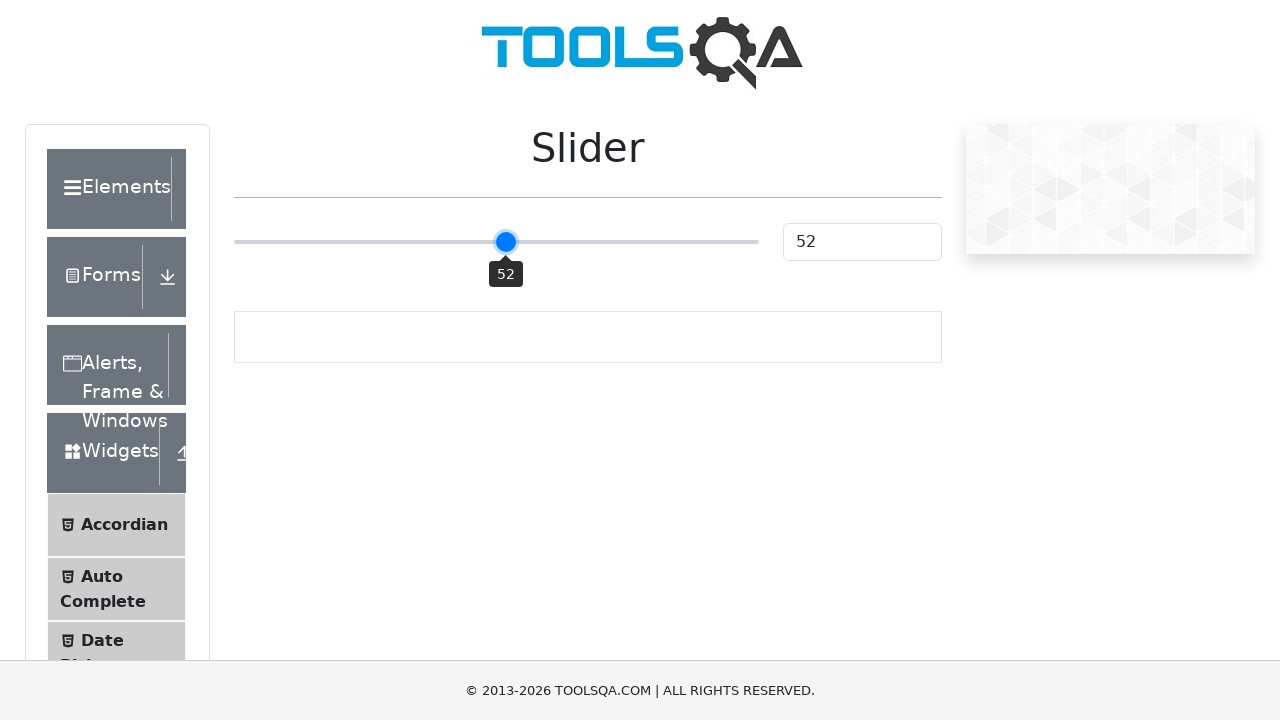

Pressed ArrowRight key (iteration 3/5)
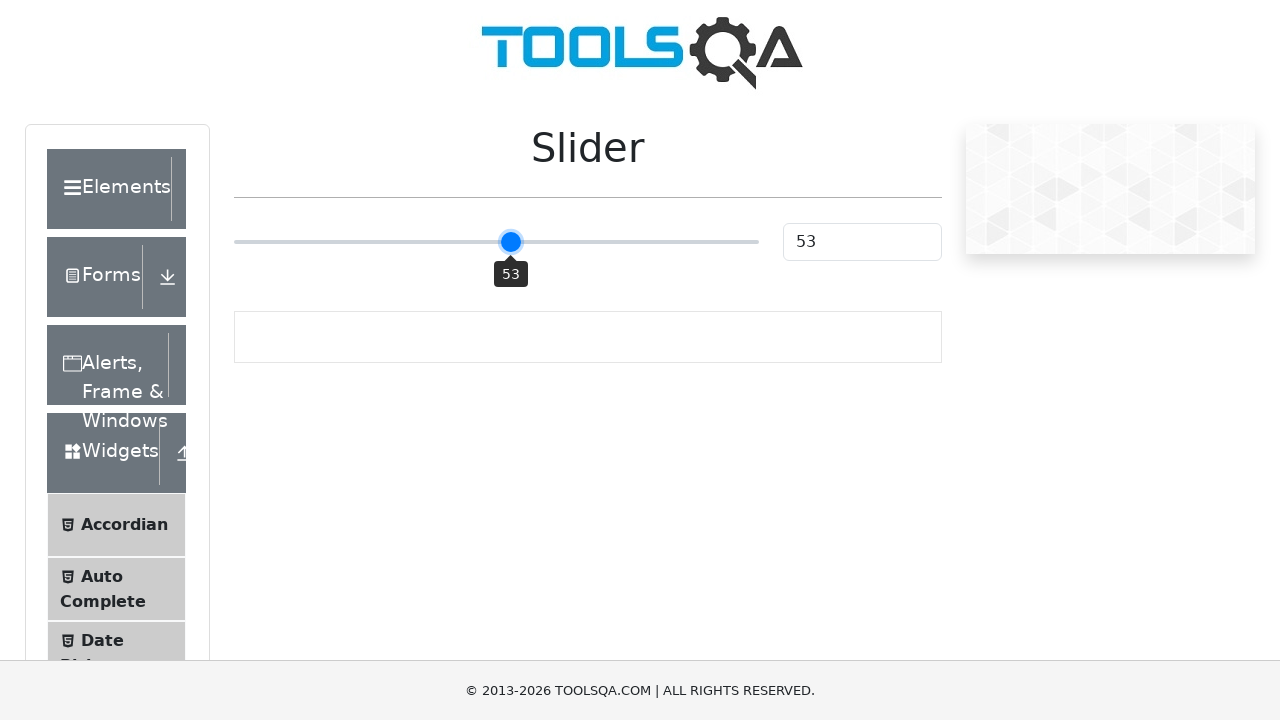

Waited 500ms for slider animation (iteration 3/5)
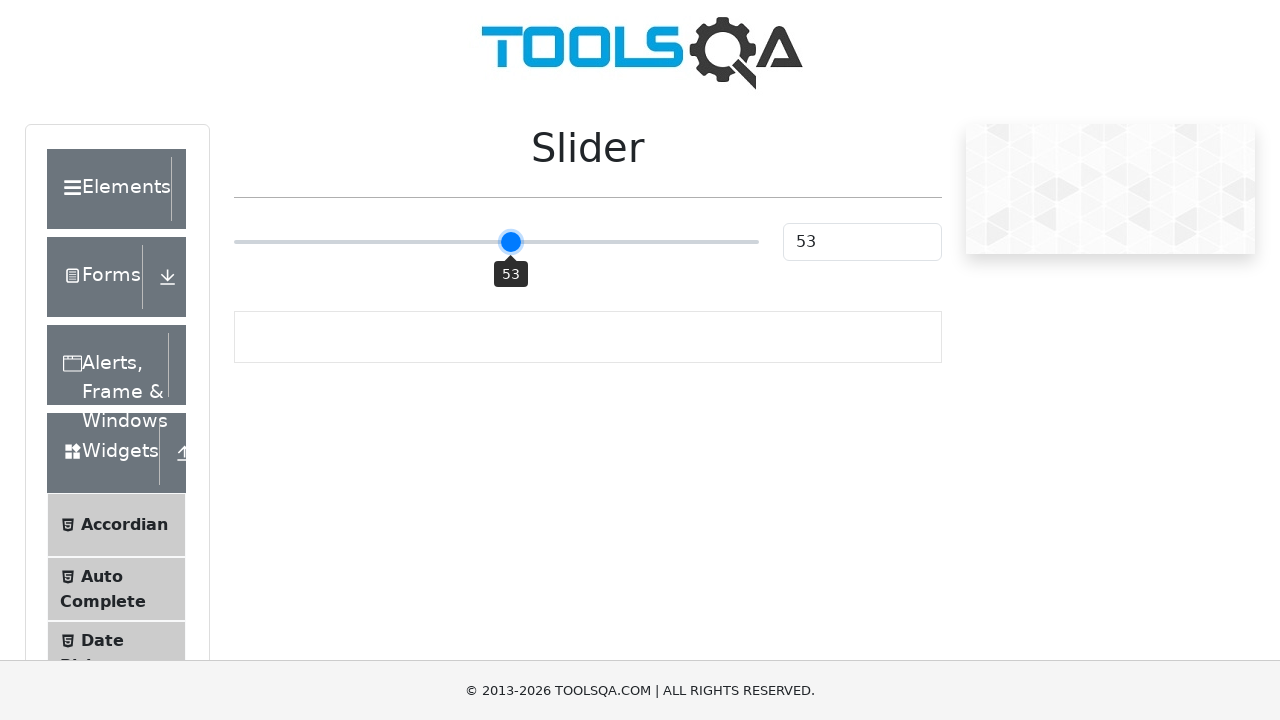

Pressed ArrowRight key (iteration 4/5)
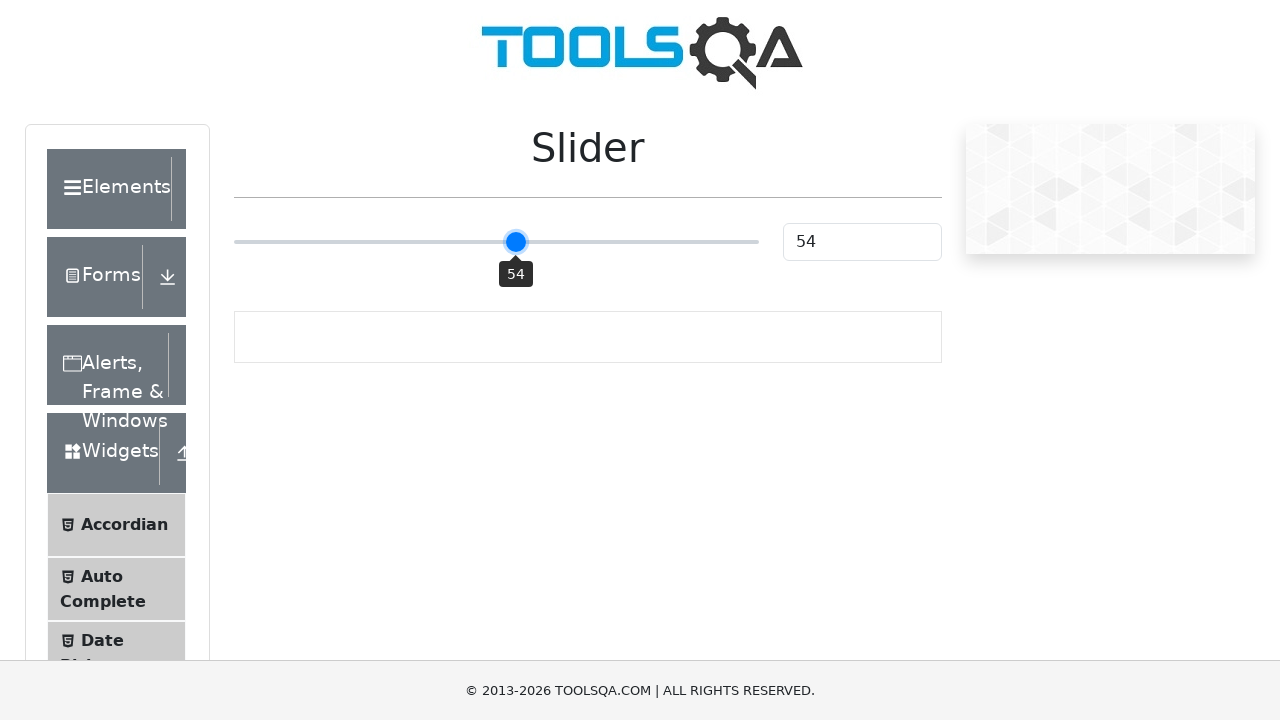

Waited 500ms for slider animation (iteration 4/5)
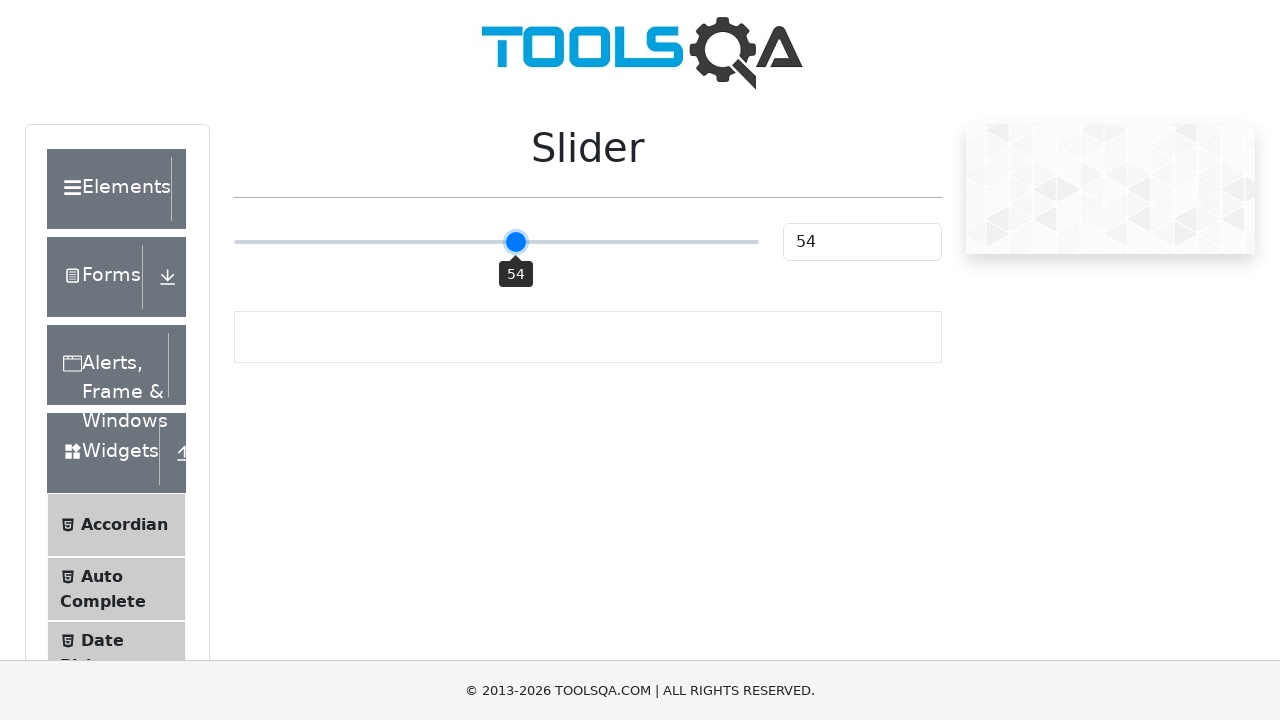

Pressed ArrowRight key (iteration 5/5)
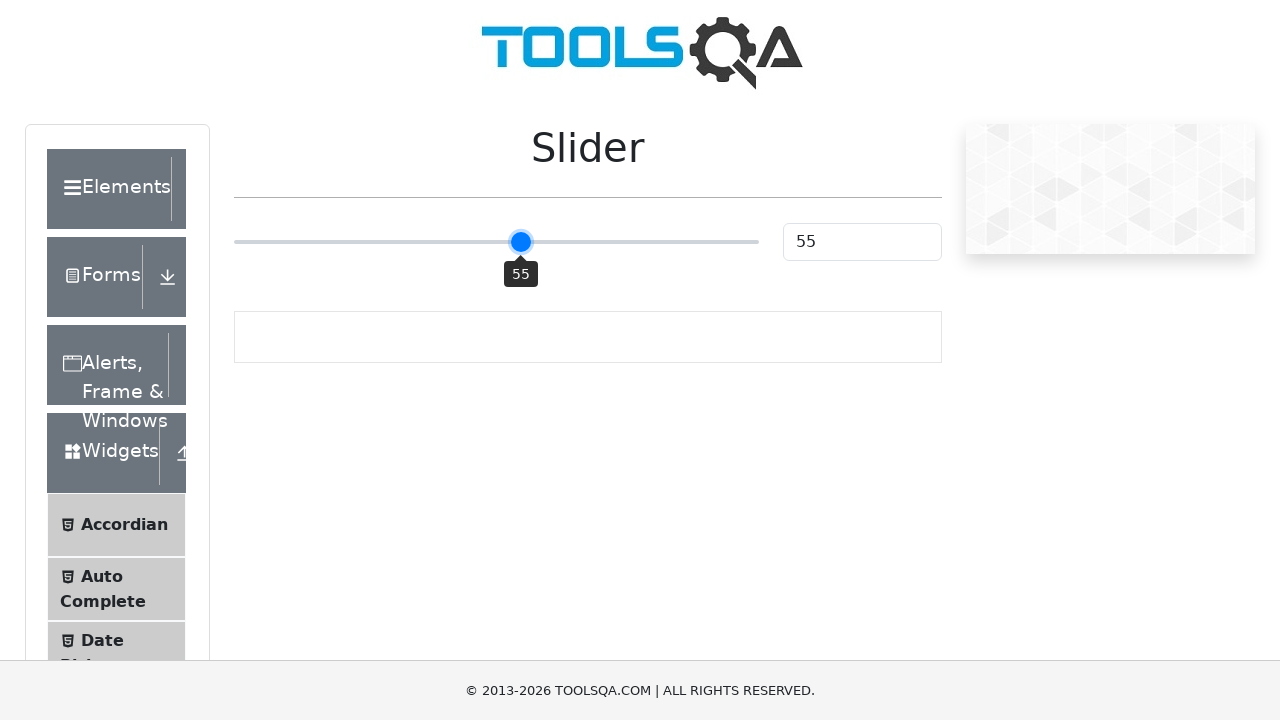

Waited 500ms for slider animation (iteration 5/5)
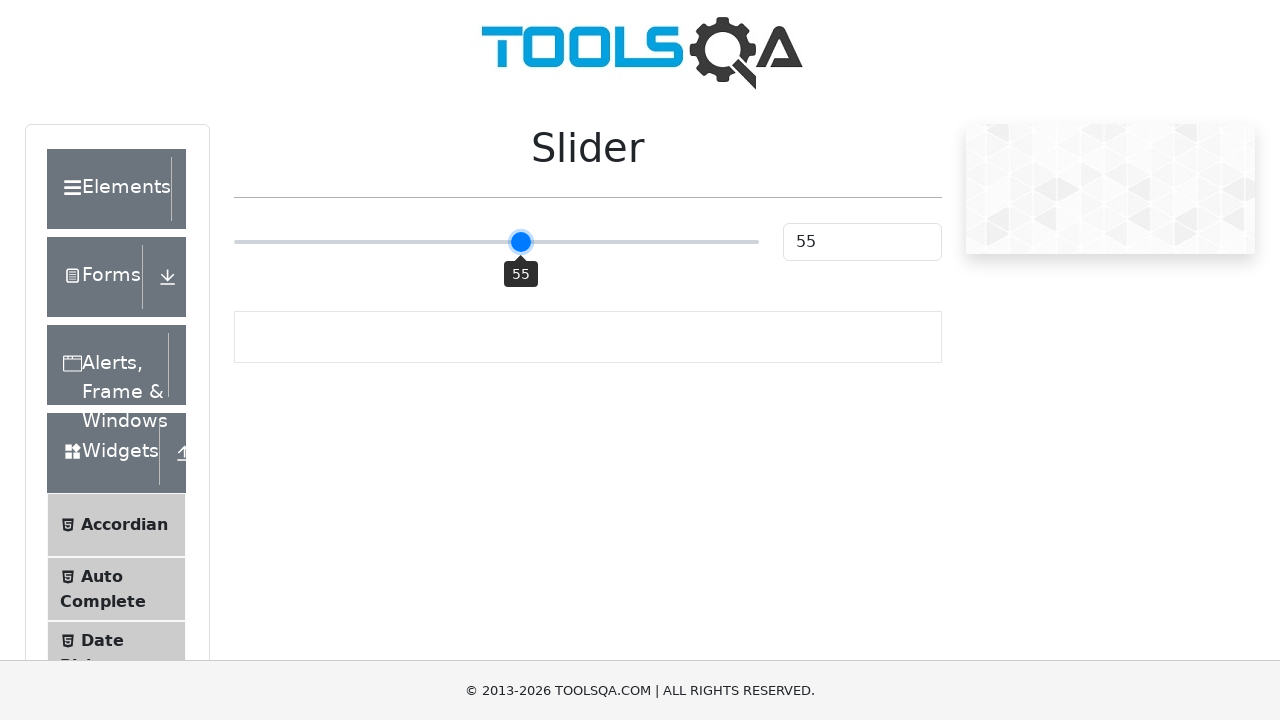

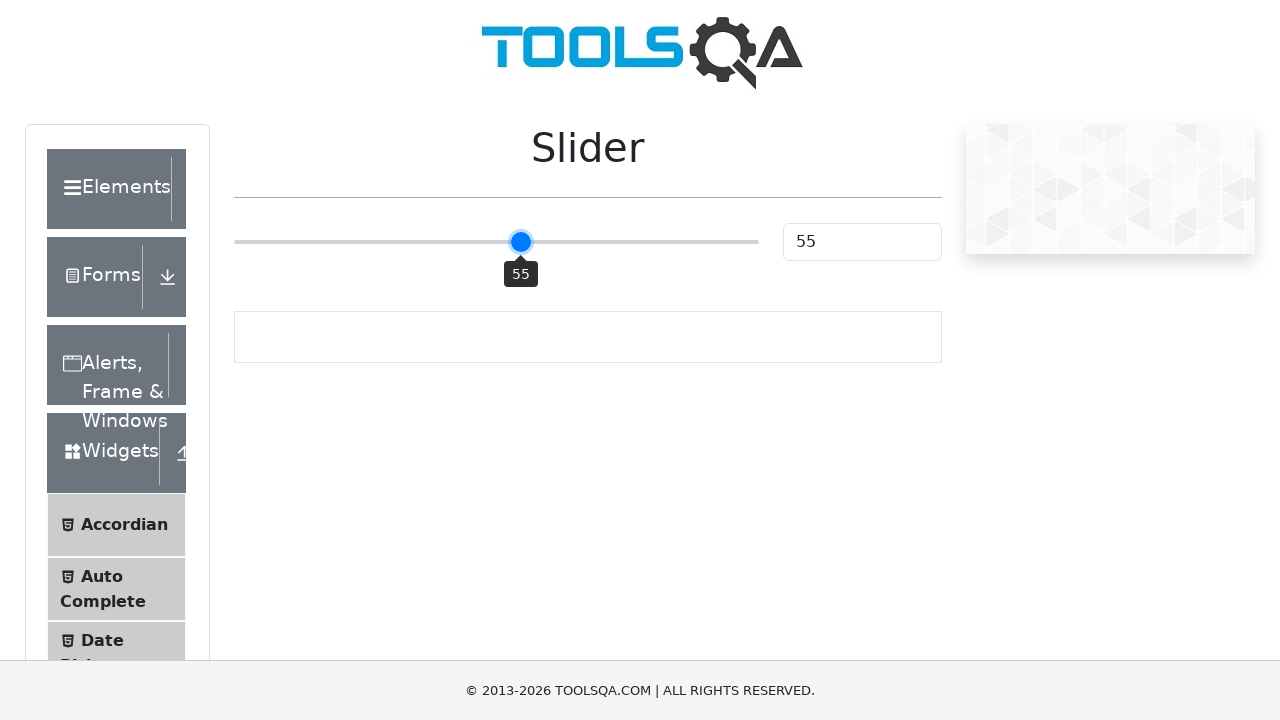